Tests shopping cart functionality by adding two products (Samsung Galaxy S6 and Nokia Lumia 1520), verifying total price calculation, then deleting both products from the cart.

Starting URL: https://www.demoblaze.com/

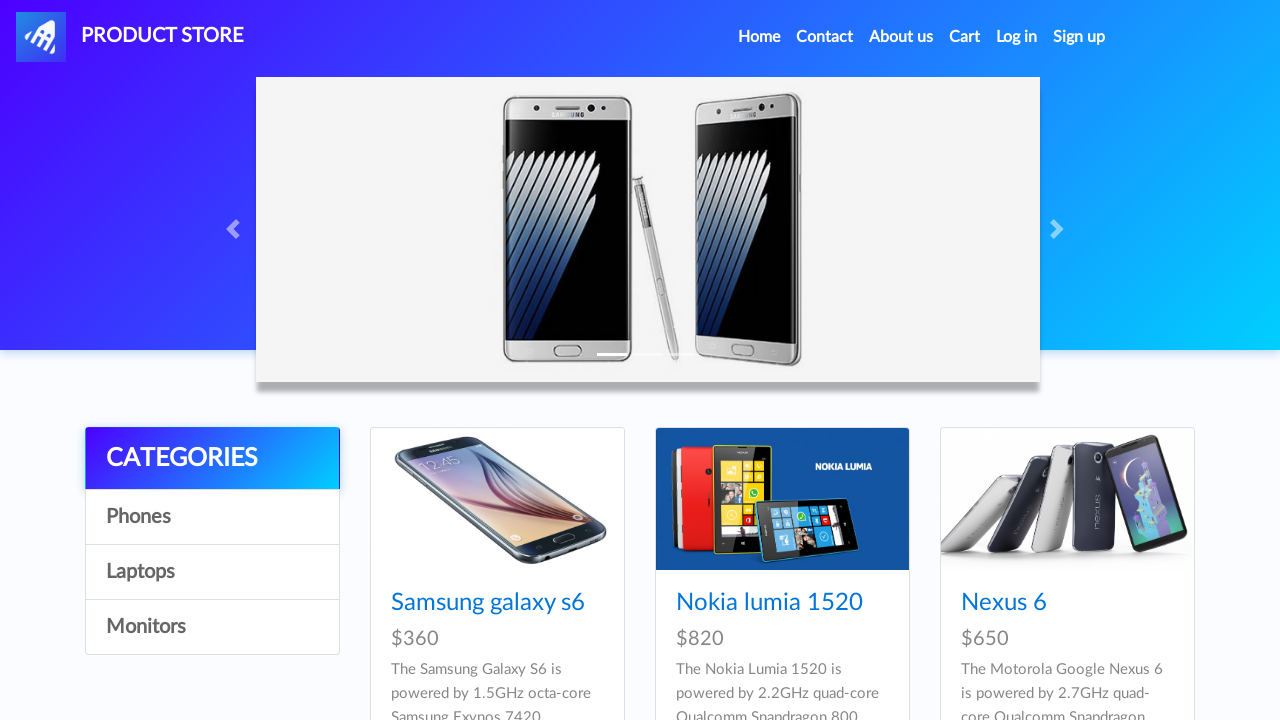

Clicked on Samsung Galaxy S6 product at (488, 603) on text=Samsung galaxy s6
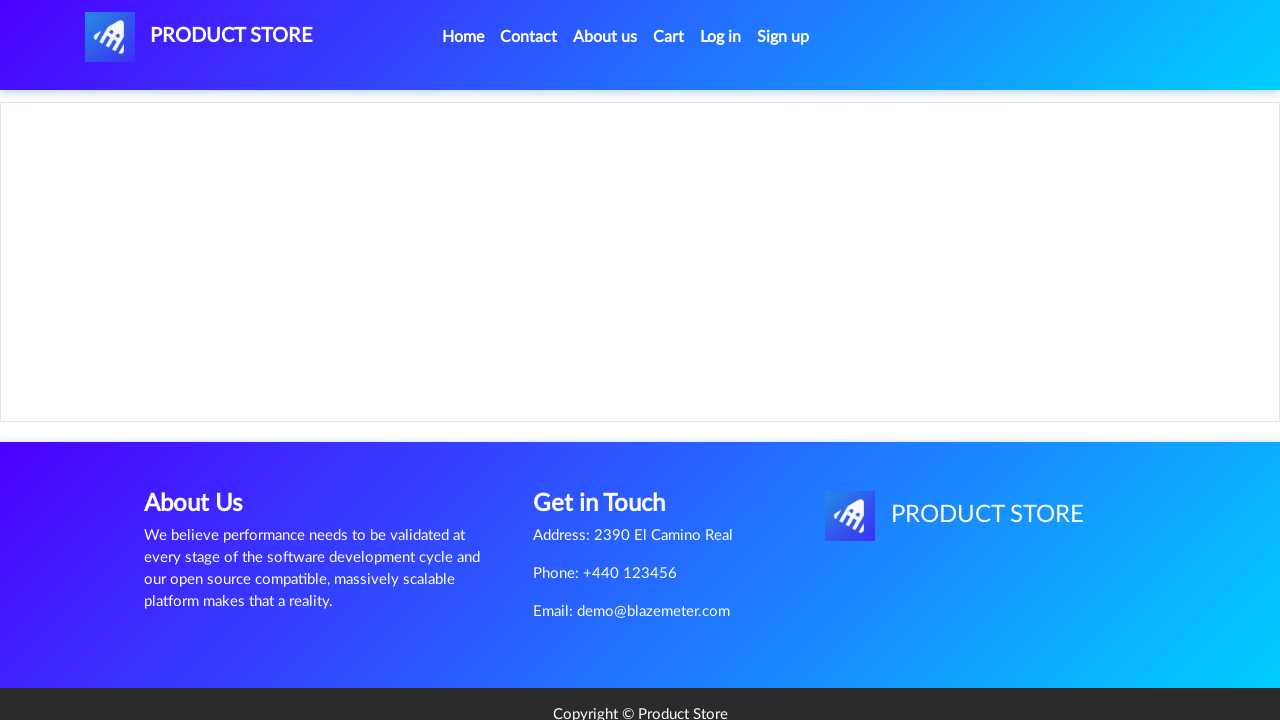

Product page loaded with Add to cart button
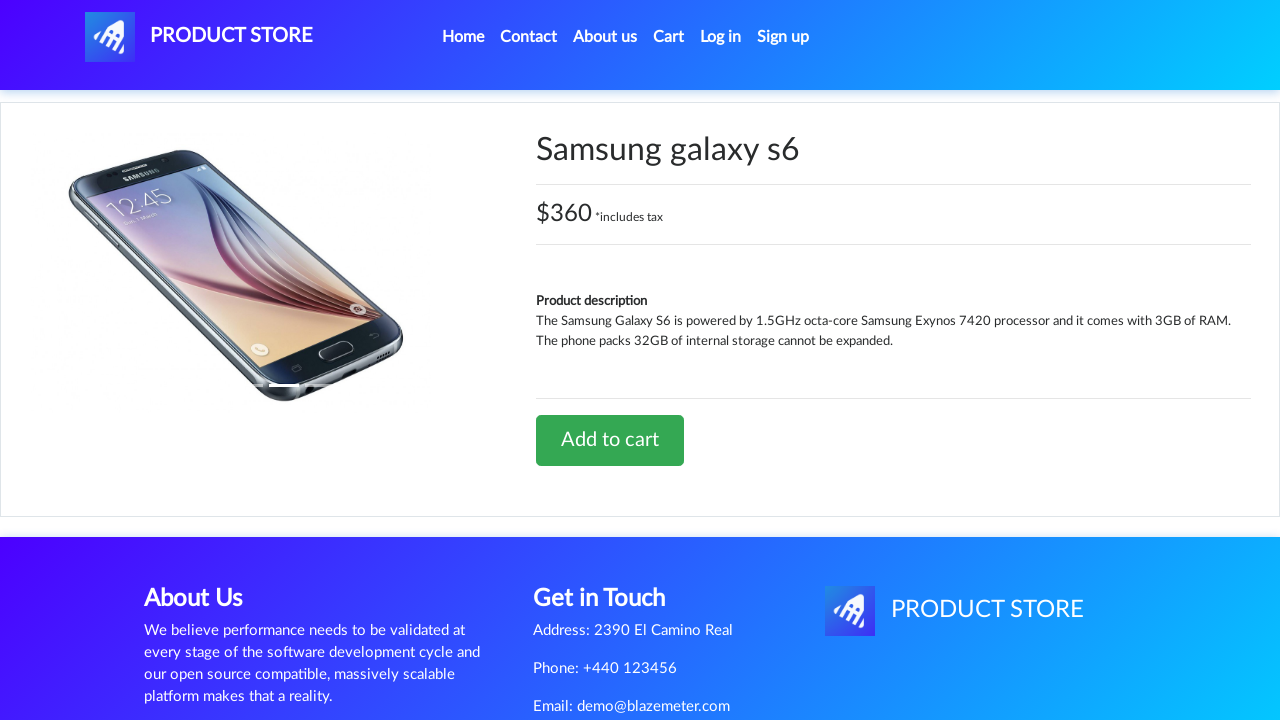

Clicked Add to cart for Samsung Galaxy S6 at (610, 440) on text=Add to cart
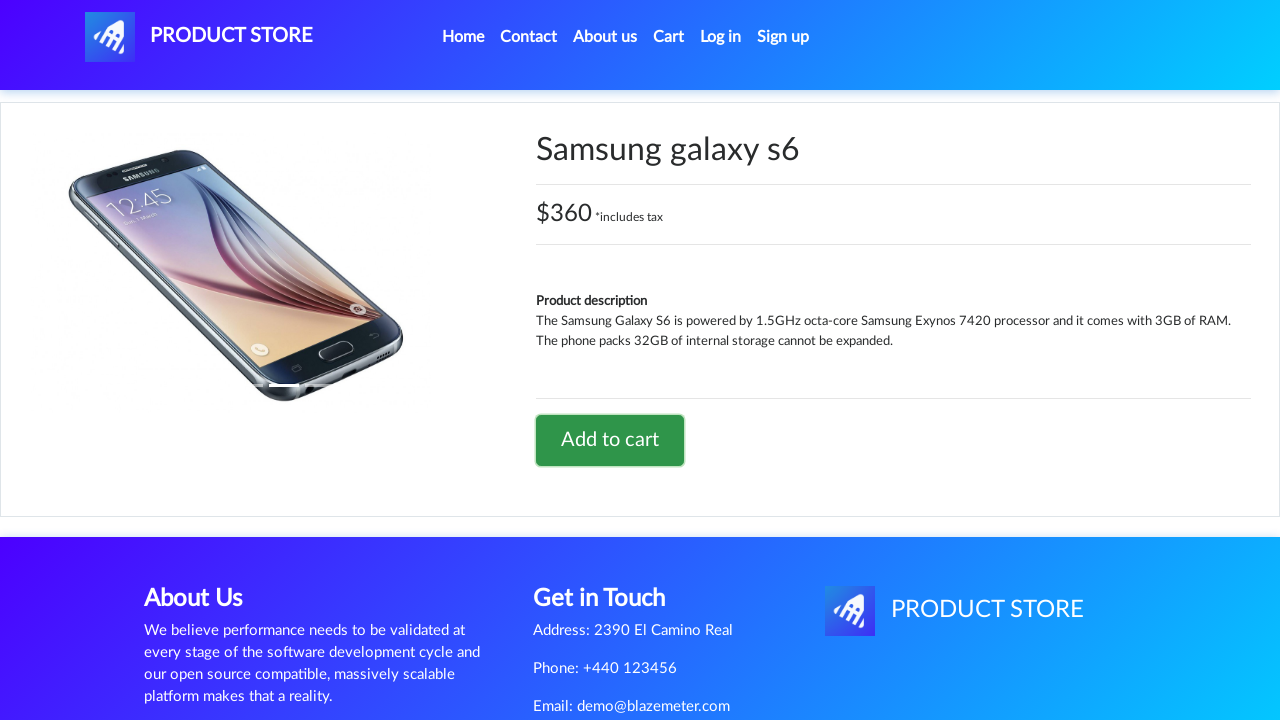

Alert popup accepted and processed
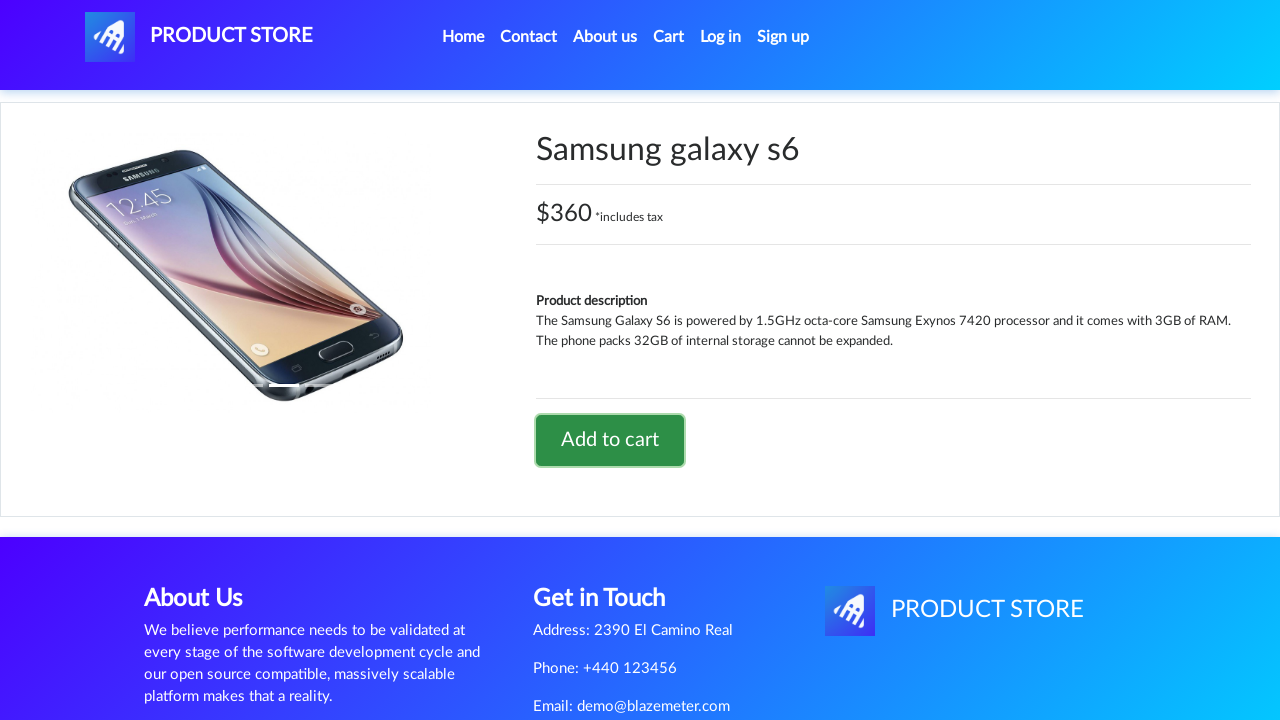

Clicked Home menu to return to home page at (463, 37) on text=Home
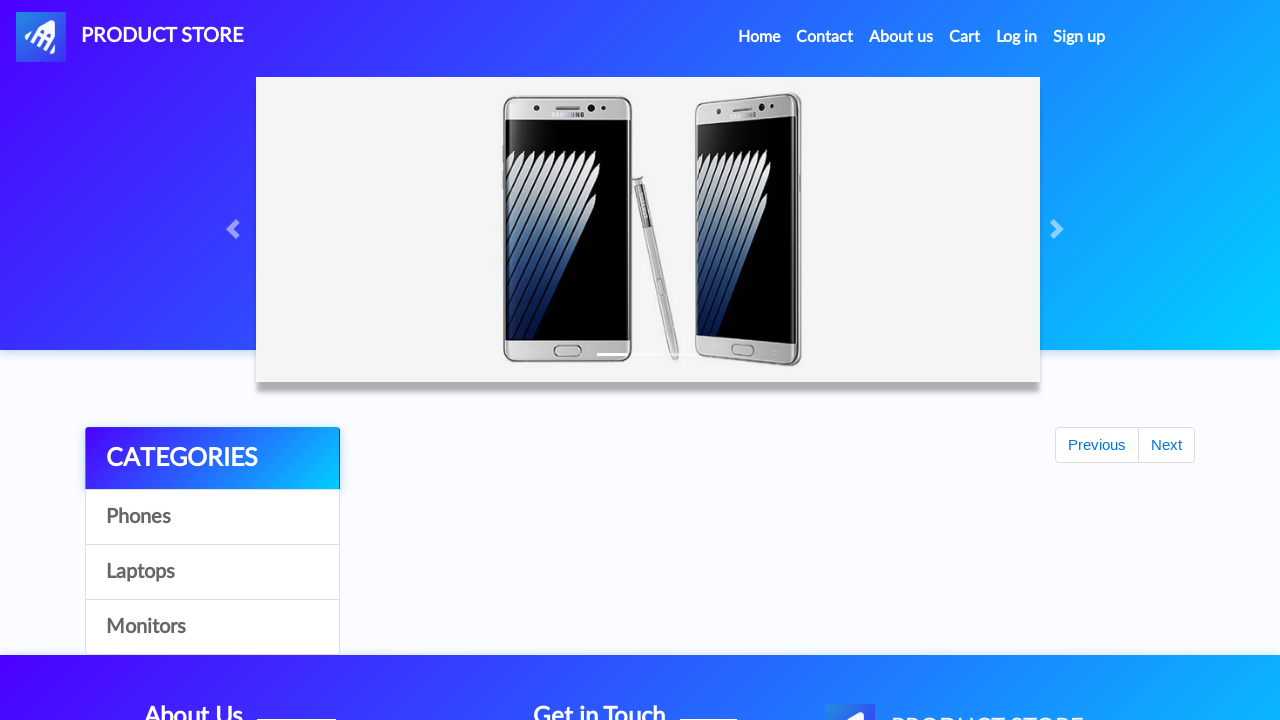

Home page loaded with product cards
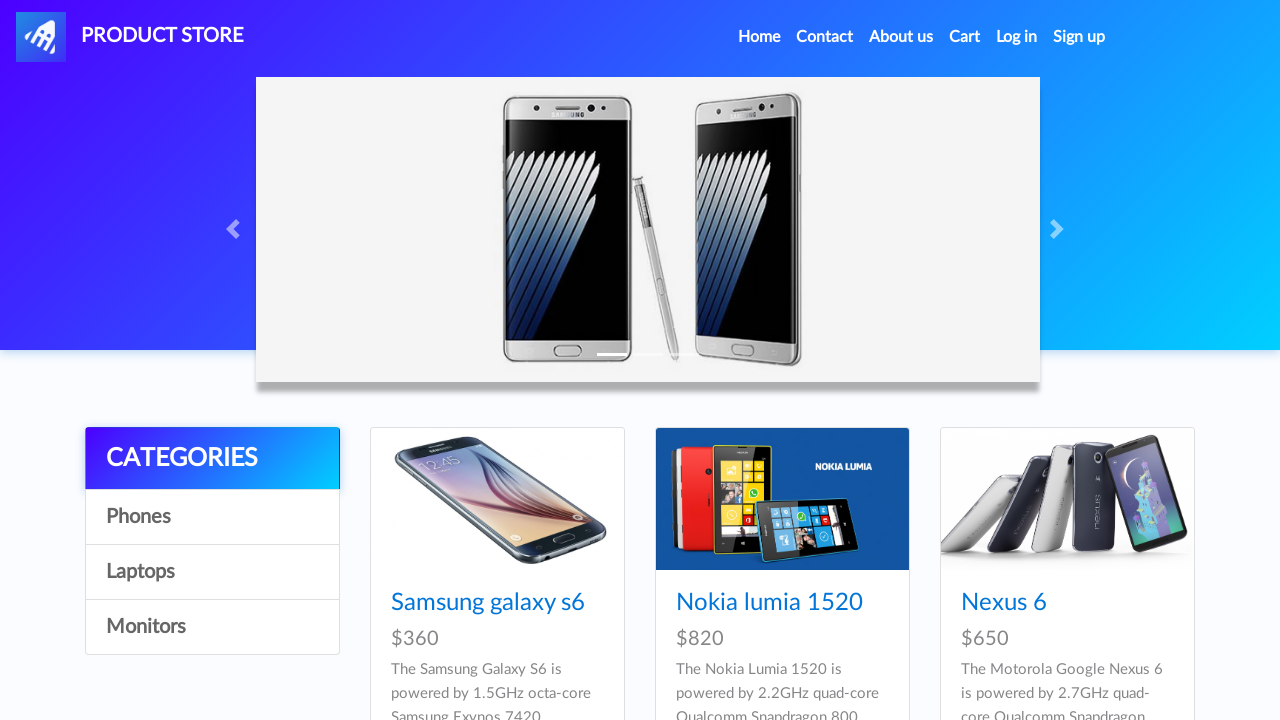

Clicked on Nokia Lumia 1520 product at (769, 603) on text=Nokia lumia 1520
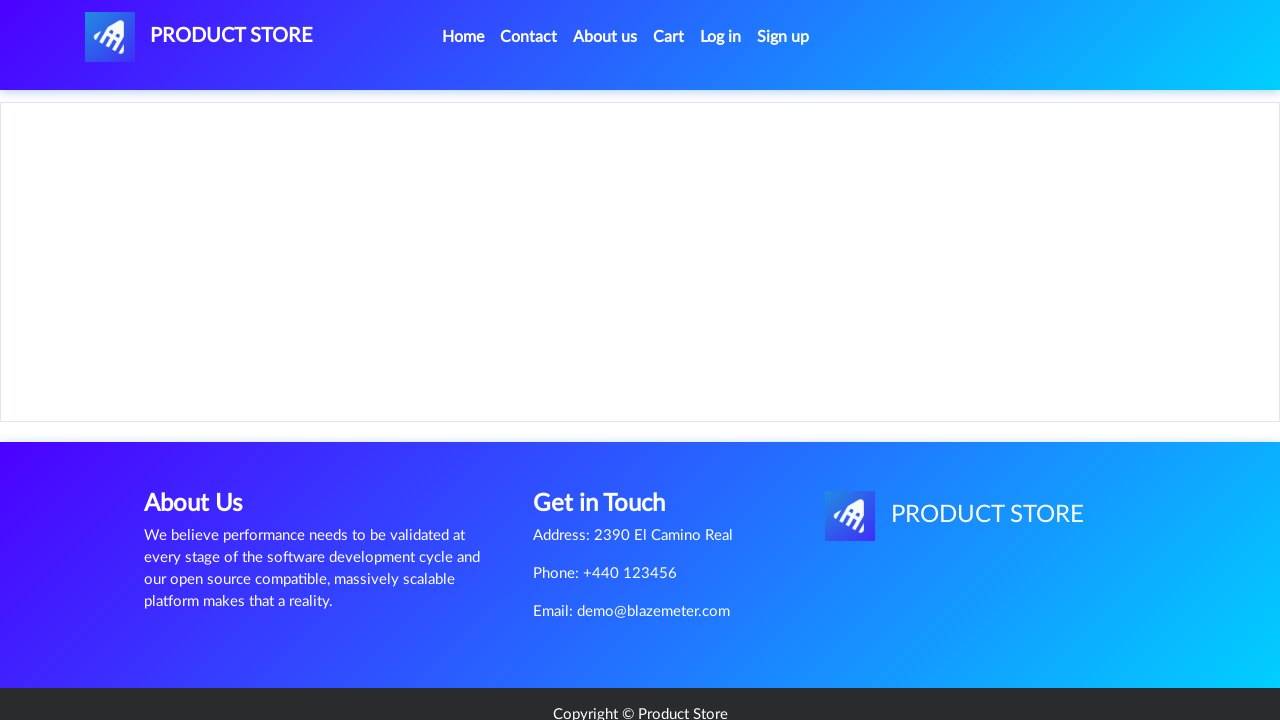

Nokia Lumia 1520 product page loaded
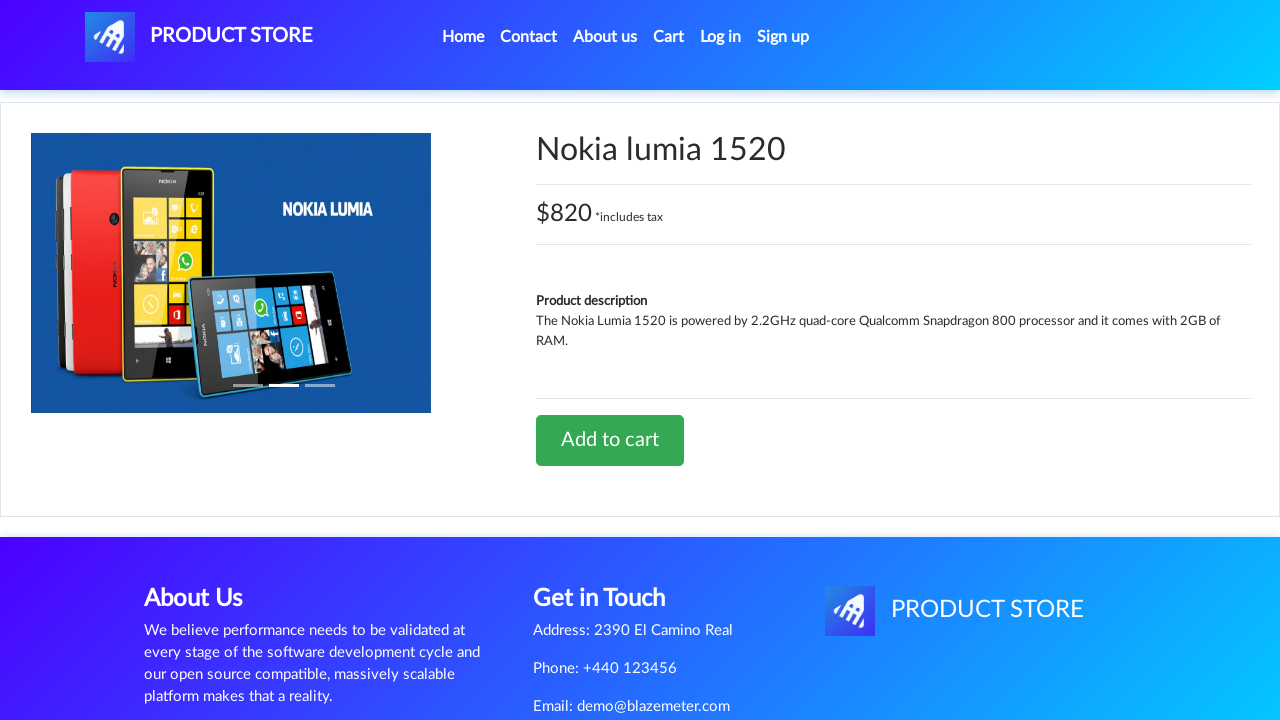

Clicked Add to cart for Nokia Lumia 1520 at (610, 440) on text=Add to cart
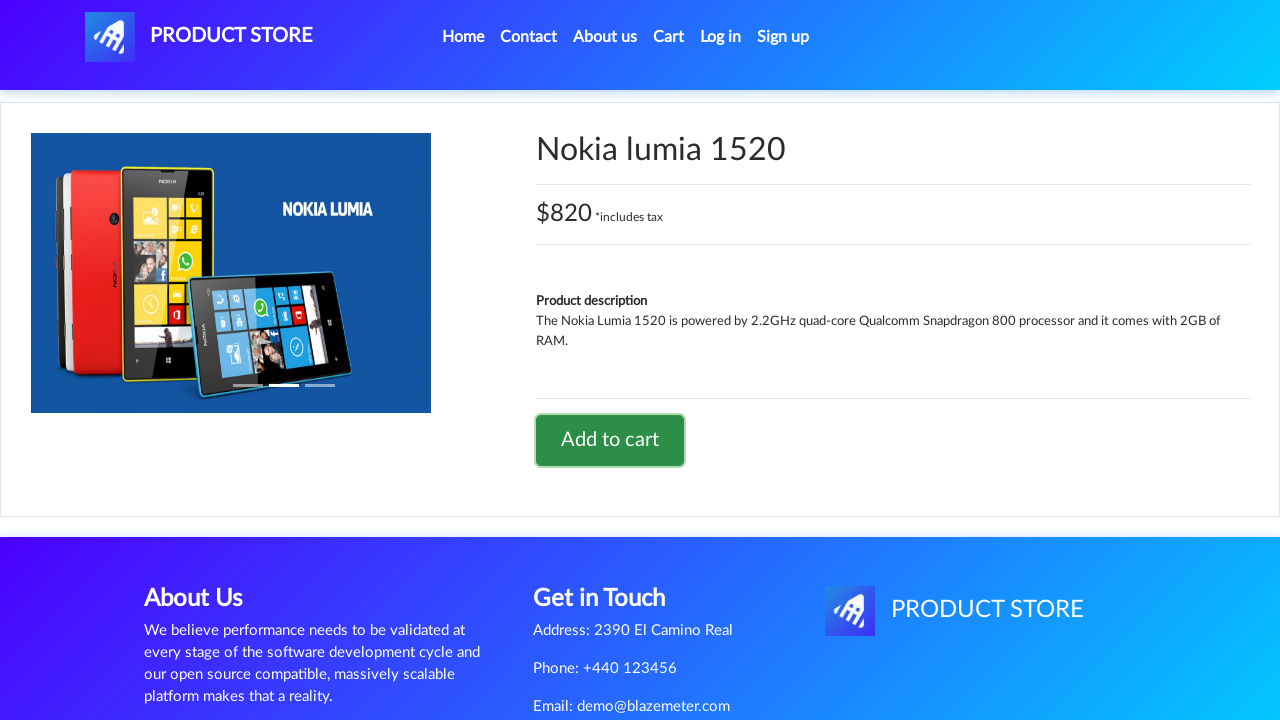

Alert popup accepted for Nokia Lumia 1520
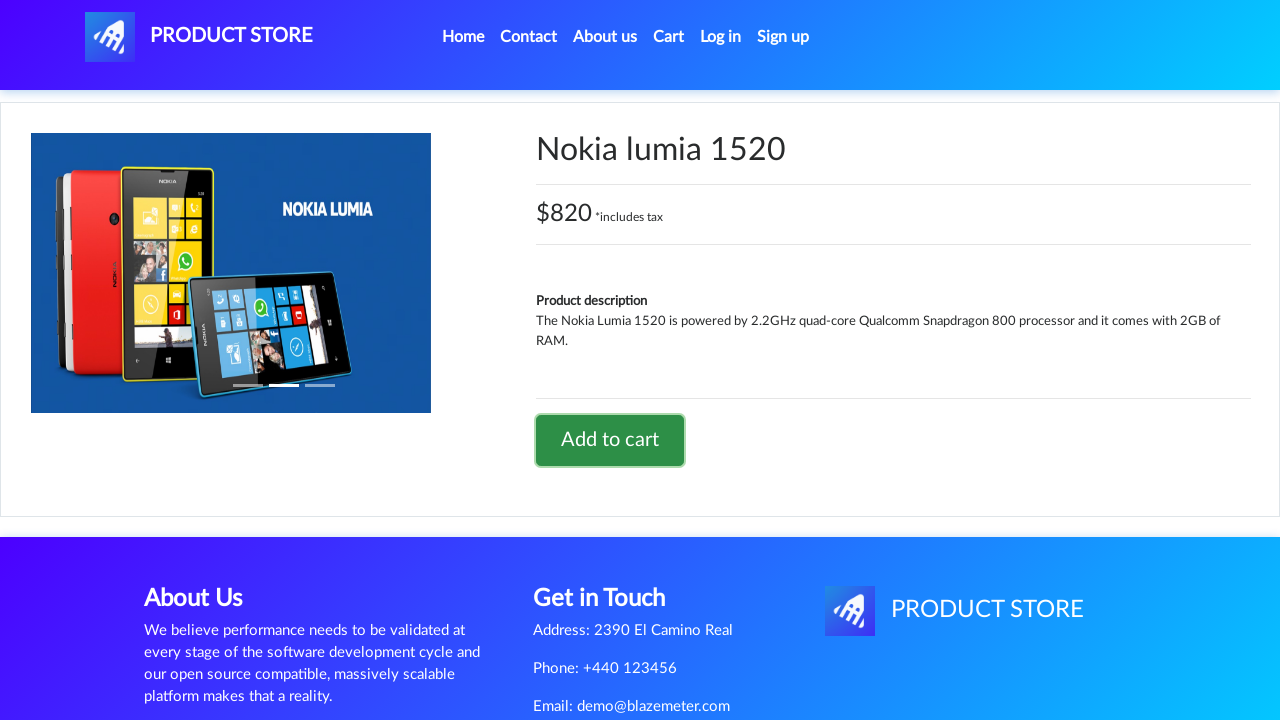

Clicked Cart menu to view shopping cart at (669, 37) on #cartur
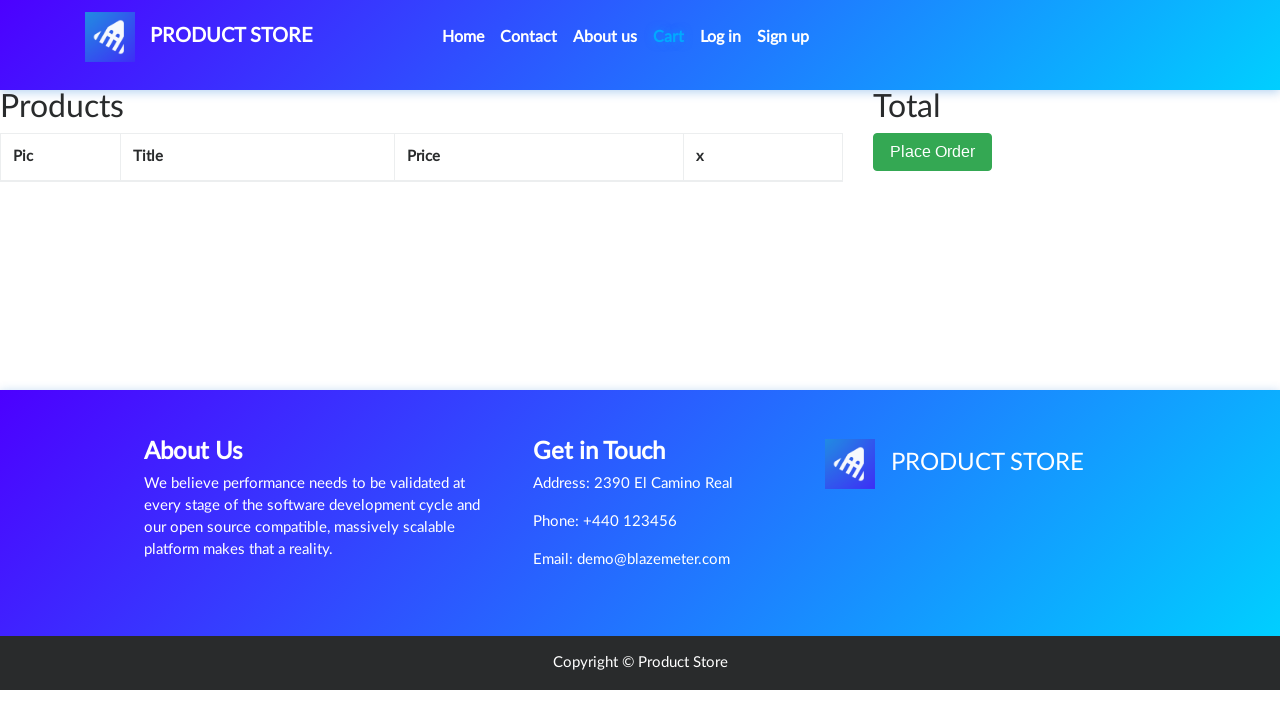

Cart page loaded with product rows
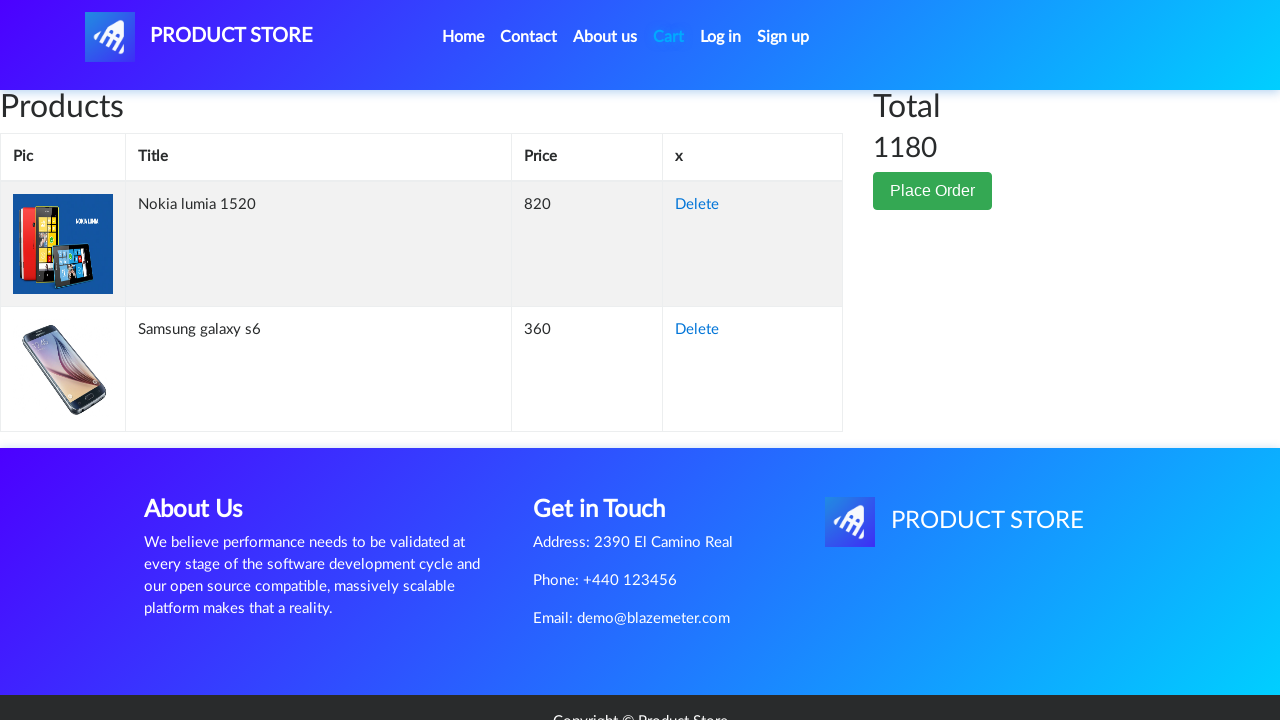

Waited for cart page to fully render
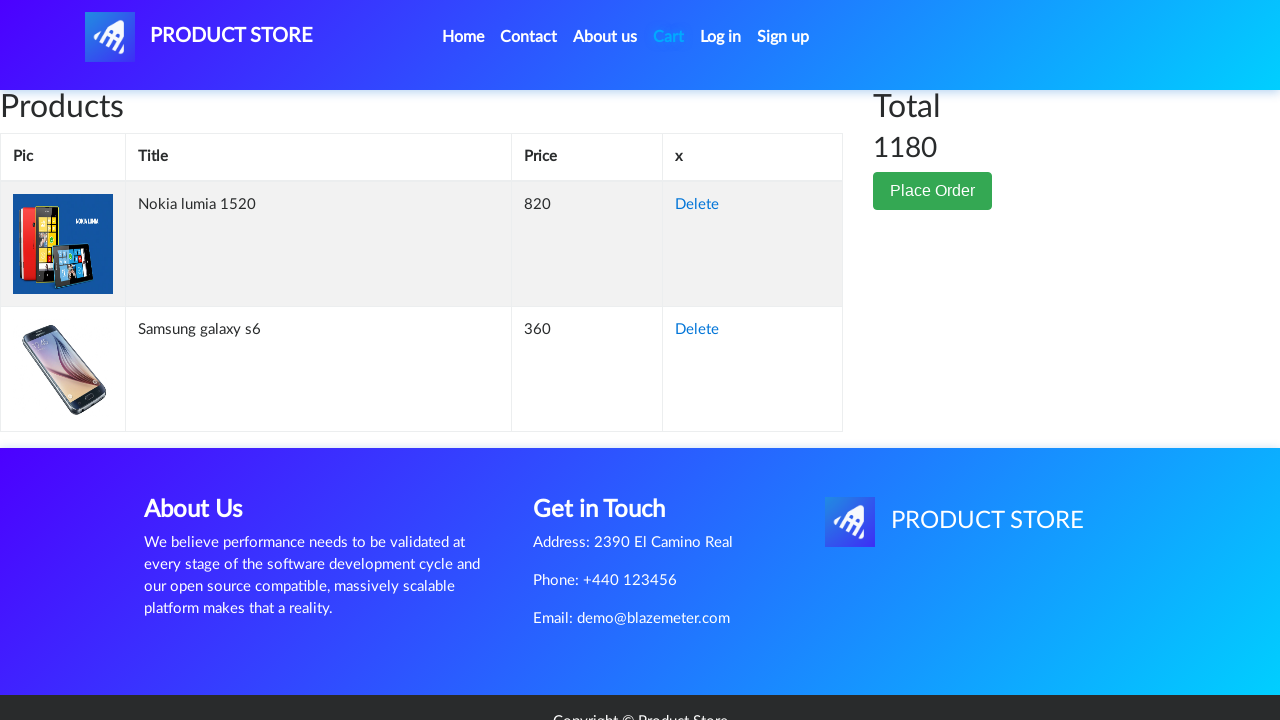

Clicked Delete button for Samsung Galaxy S6 at (697, 330) on xpath=//td[contains(text(), 'Samsung galaxy s6')]/following-sibling::td/a[text()
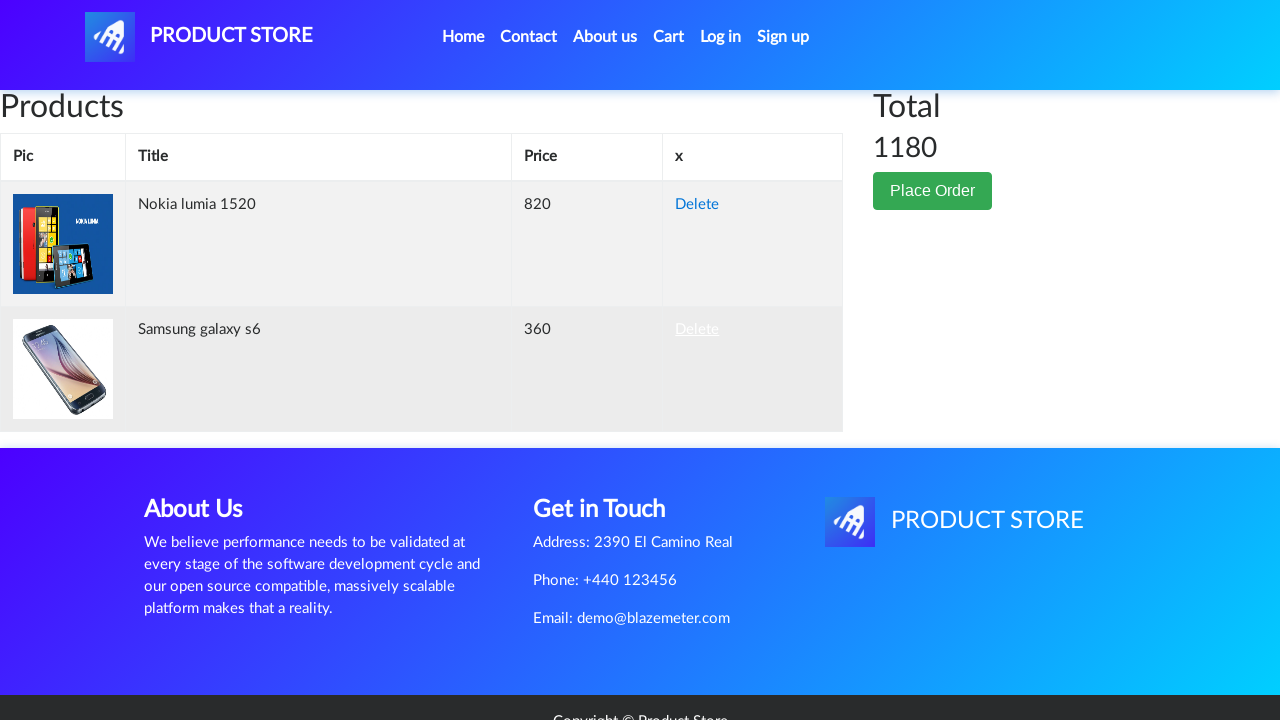

Samsung Galaxy S6 removed from cart
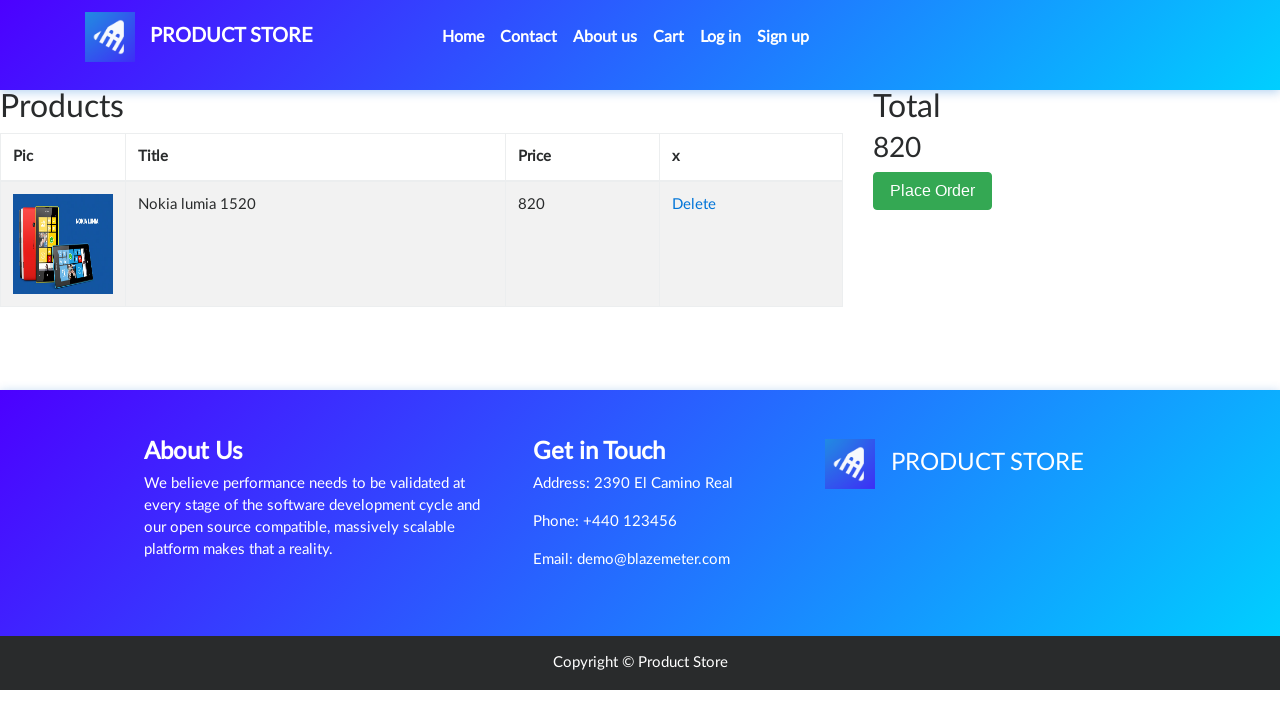

Clicked Delete button for Nokia Lumia 1520 at (694, 205) on xpath=//td[contains(text(), 'Nokia lumia 1520')]/following-sibling::td/a[text()=
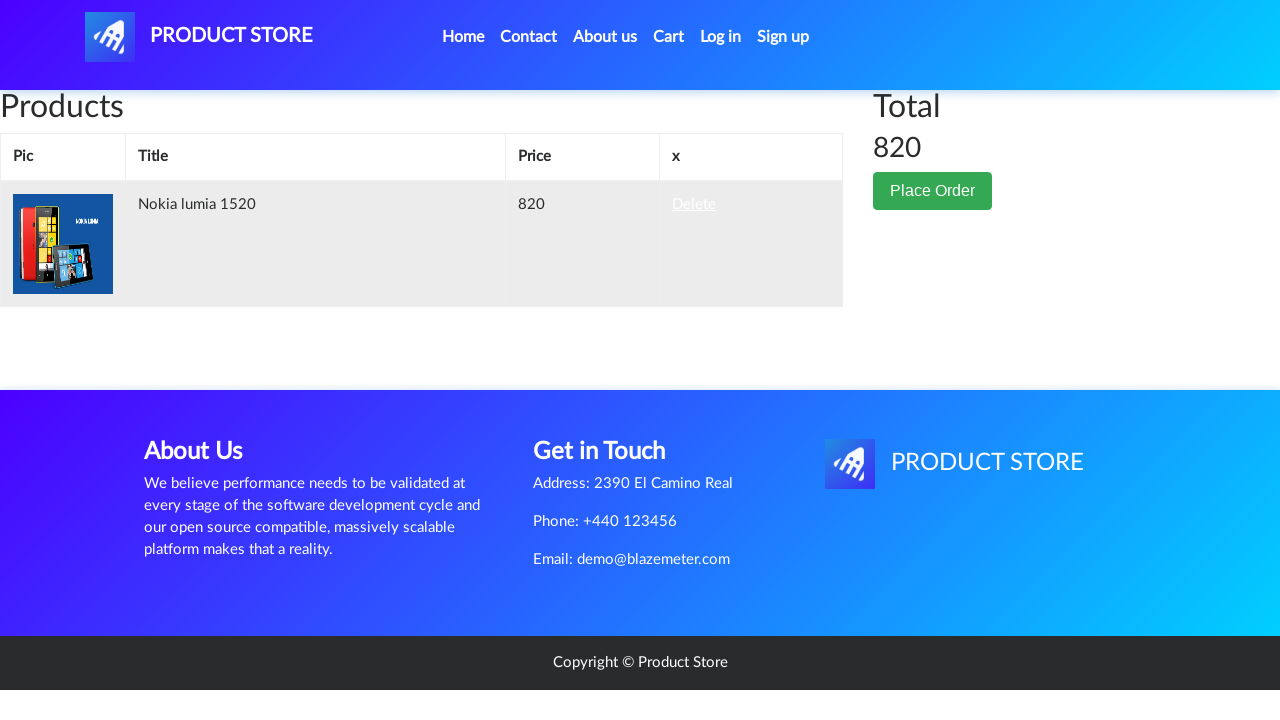

Nokia Lumia 1520 removed from cart
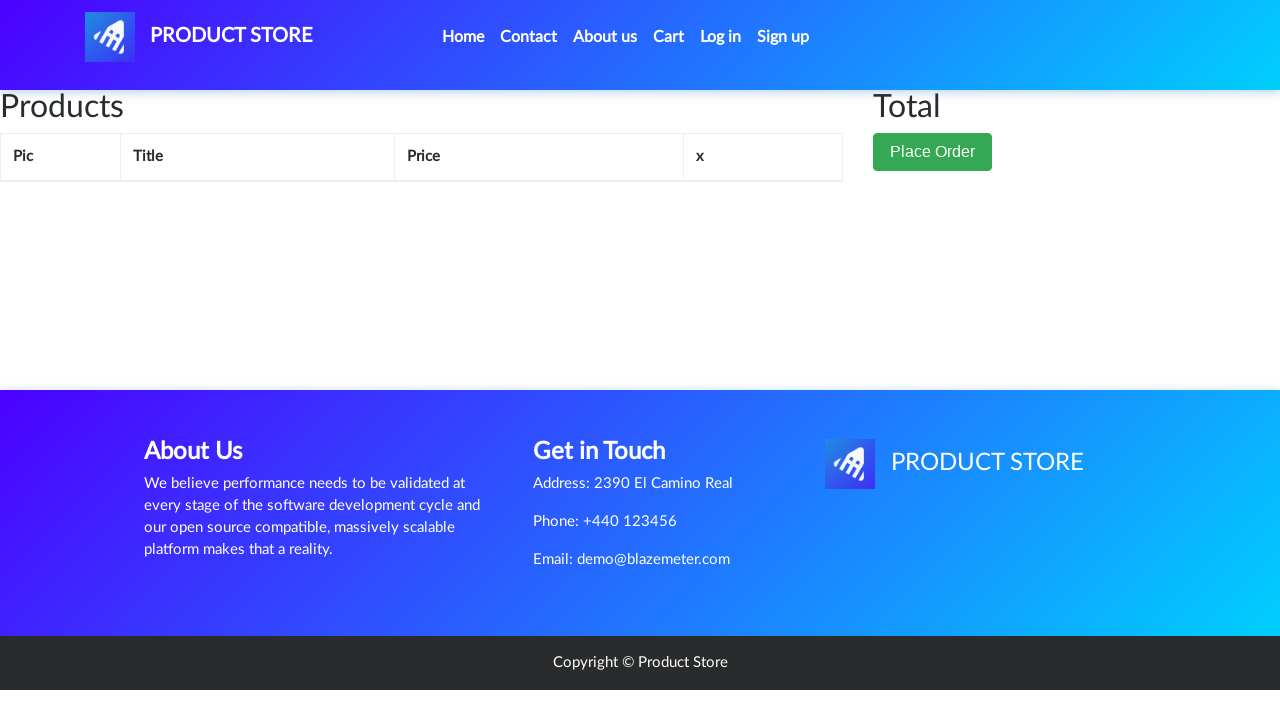

Cart updated - both products successfully deleted
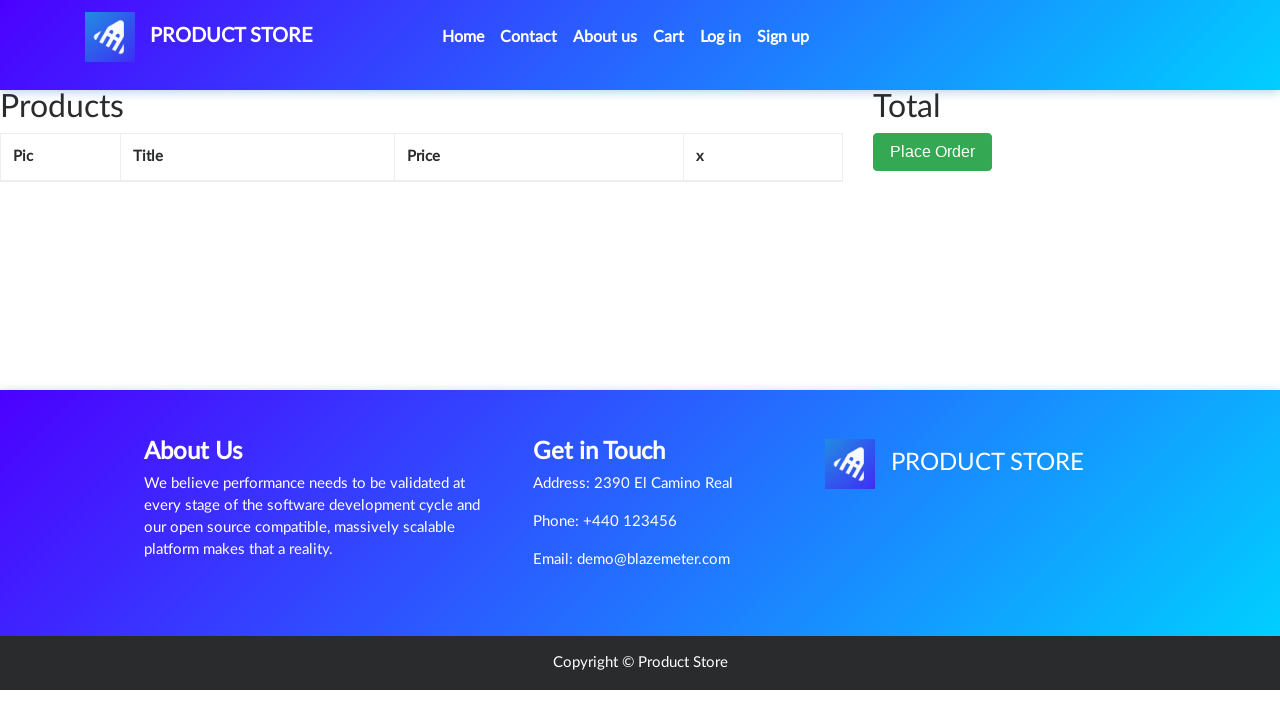

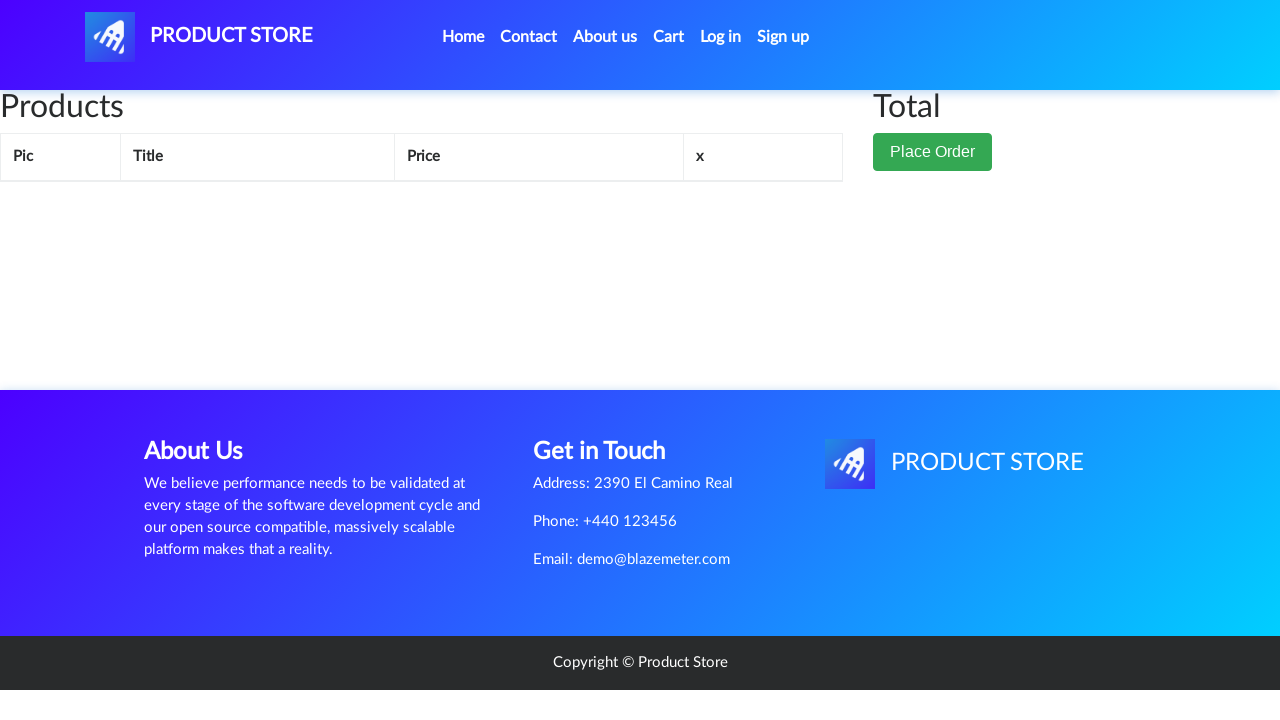